Opens W3Schools website, searches for "HTML Tutorial" and verifies navigation to the HTML Tutorial page.

Starting URL: https://www.w3schools.com/

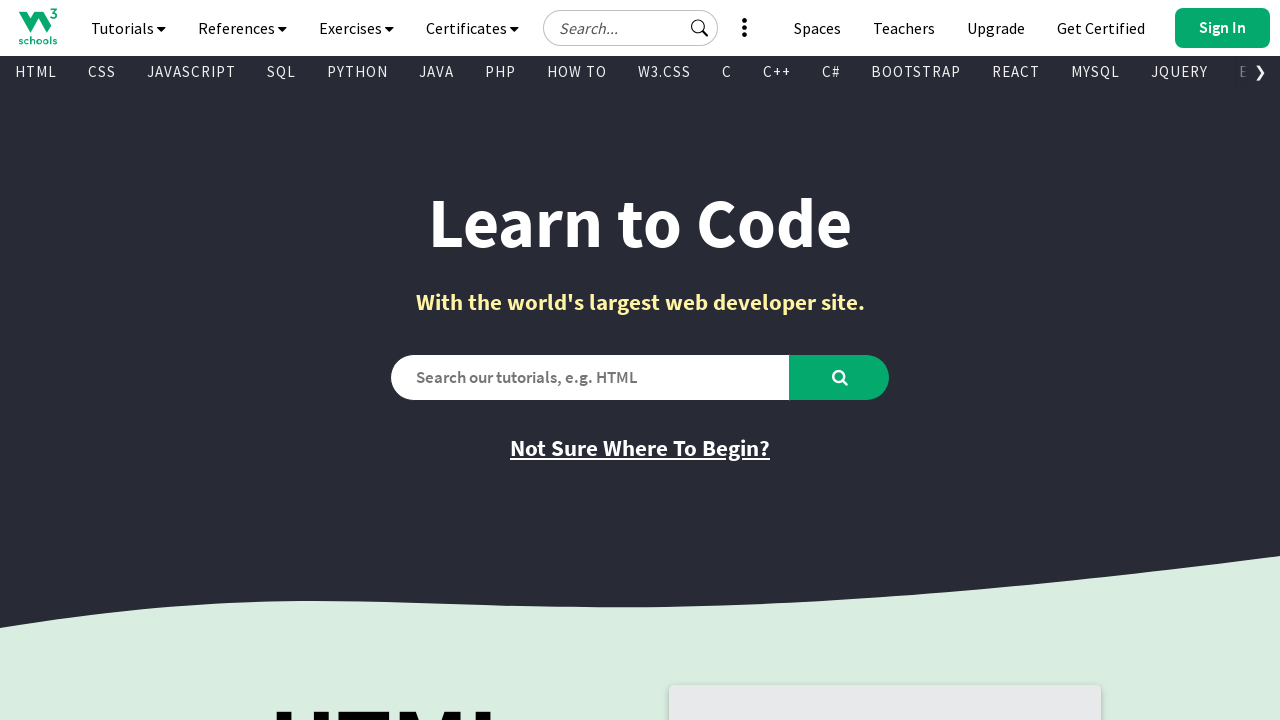

Verified initial page title is 'W3Schools Online Web Tutorials'
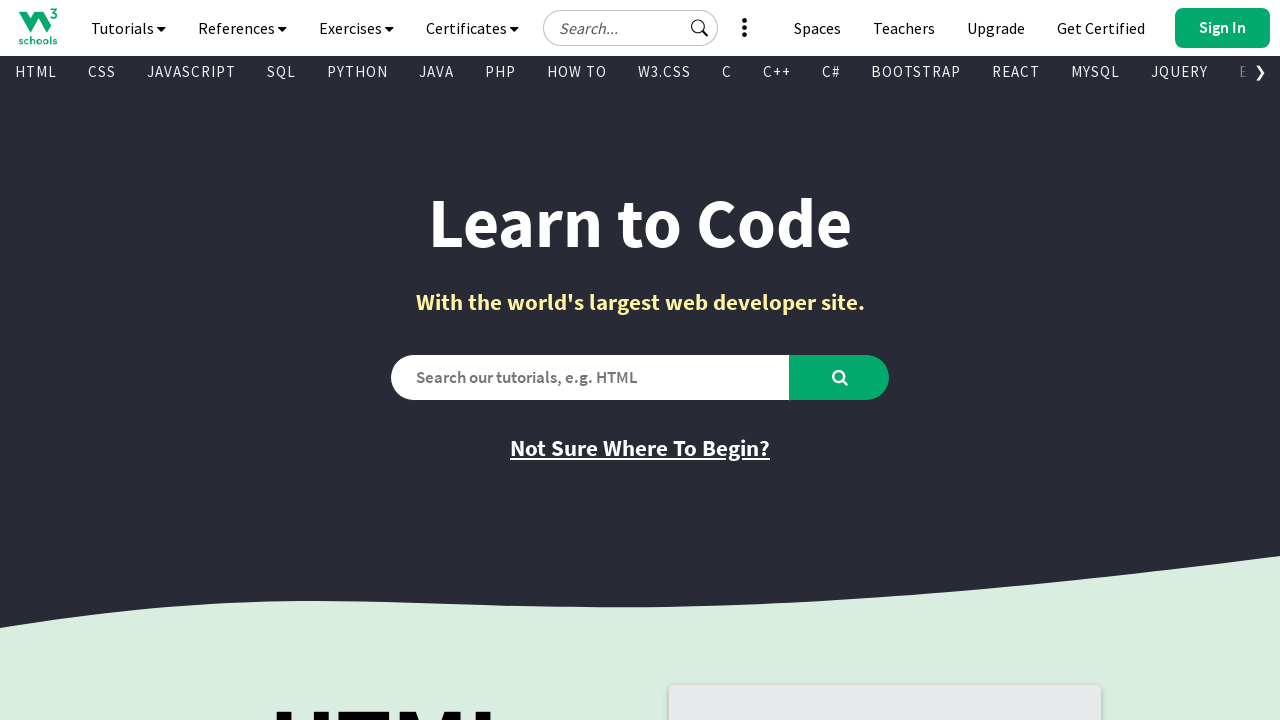

Filled search box with 'HTML Tutorial' on #search2
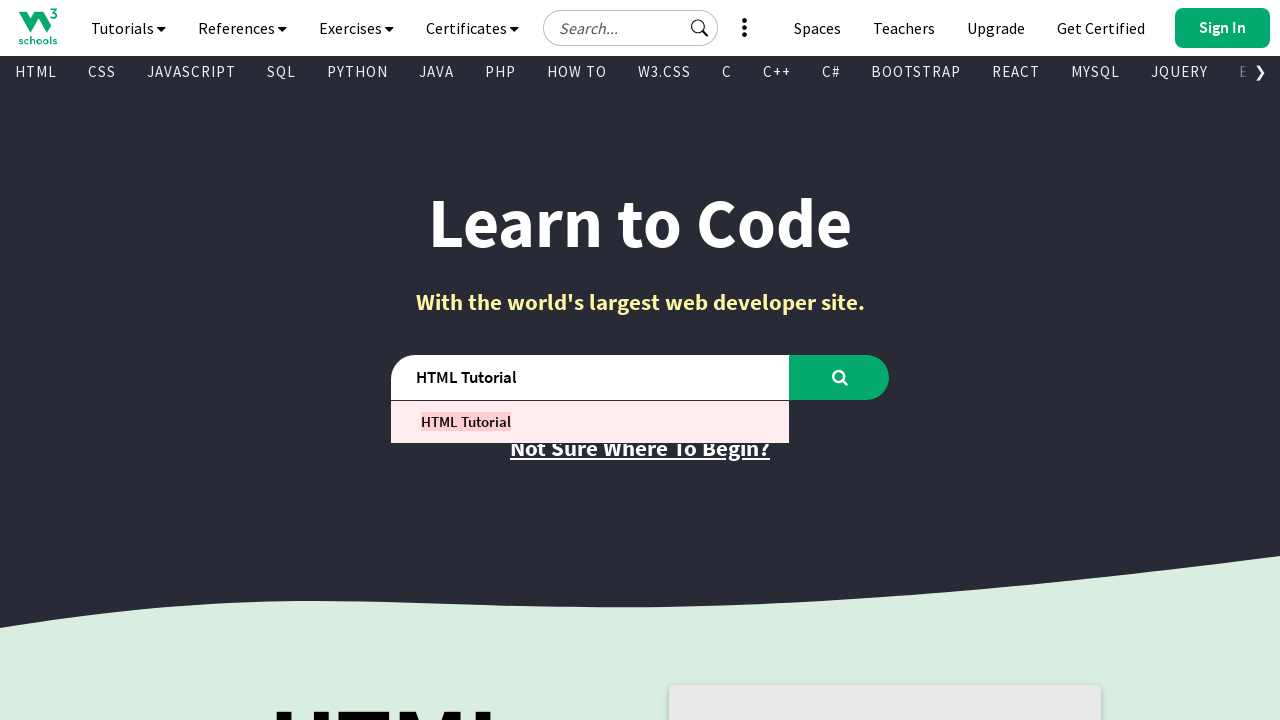

Clicked search button to search for HTML Tutorial at (840, 377) on #learntocode_searchbtn
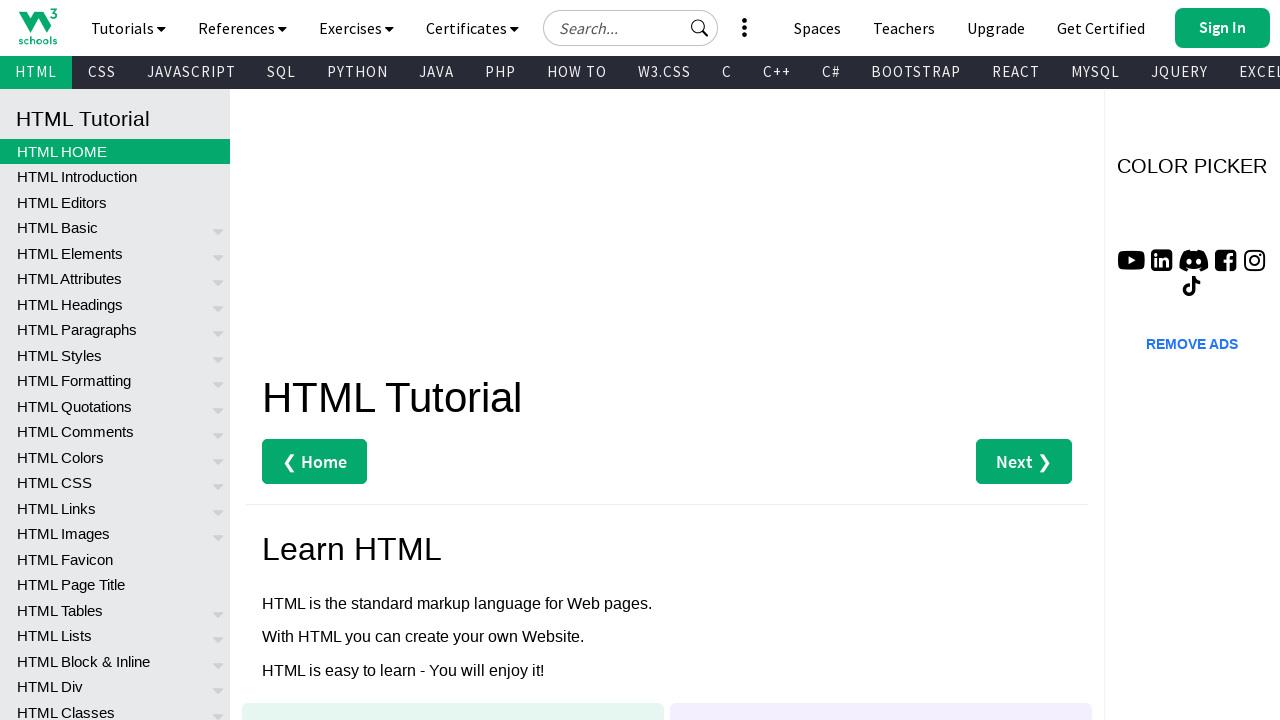

Waited for page to load (networkidle)
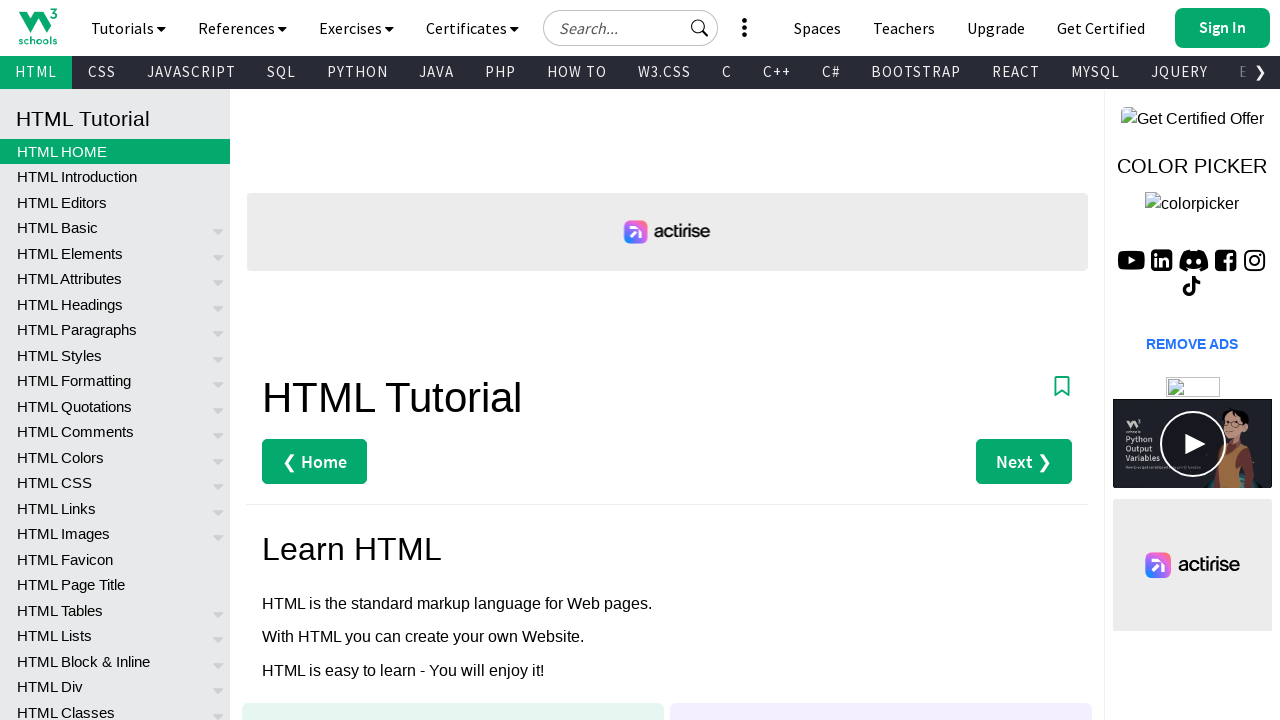

Verified navigation to HTML Tutorial page - title matches expected 'HTML Tutorial'
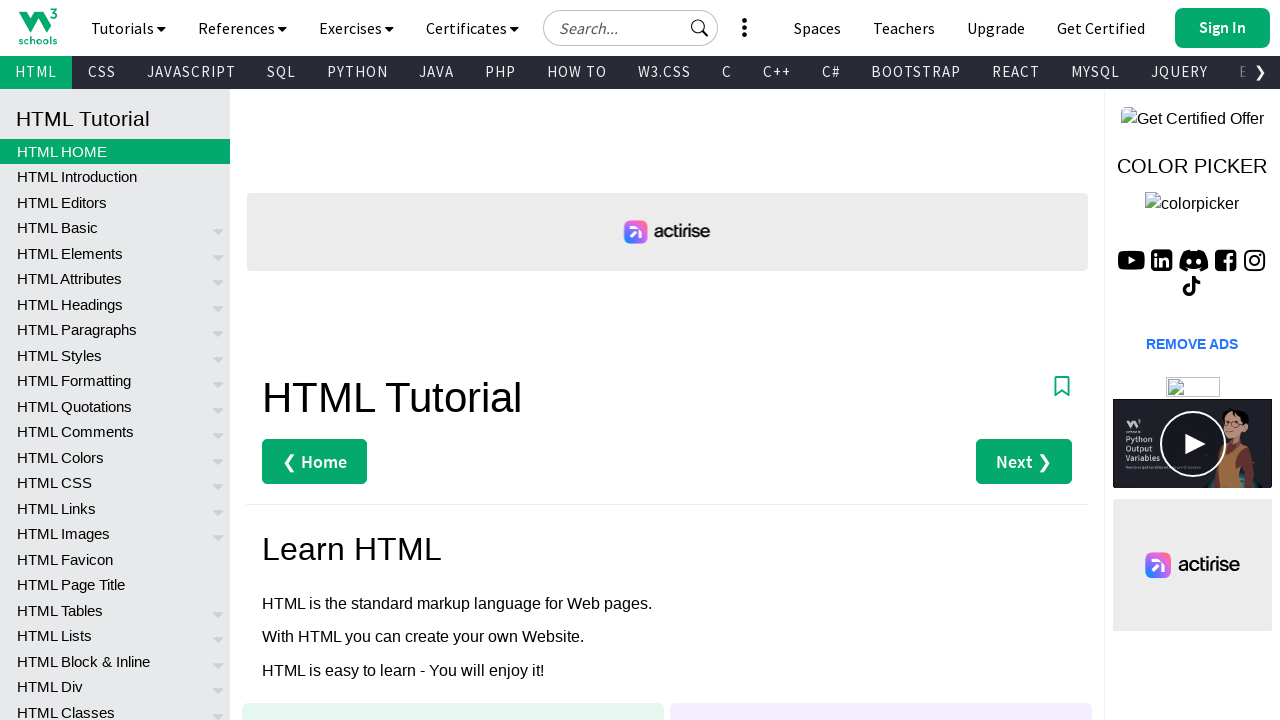

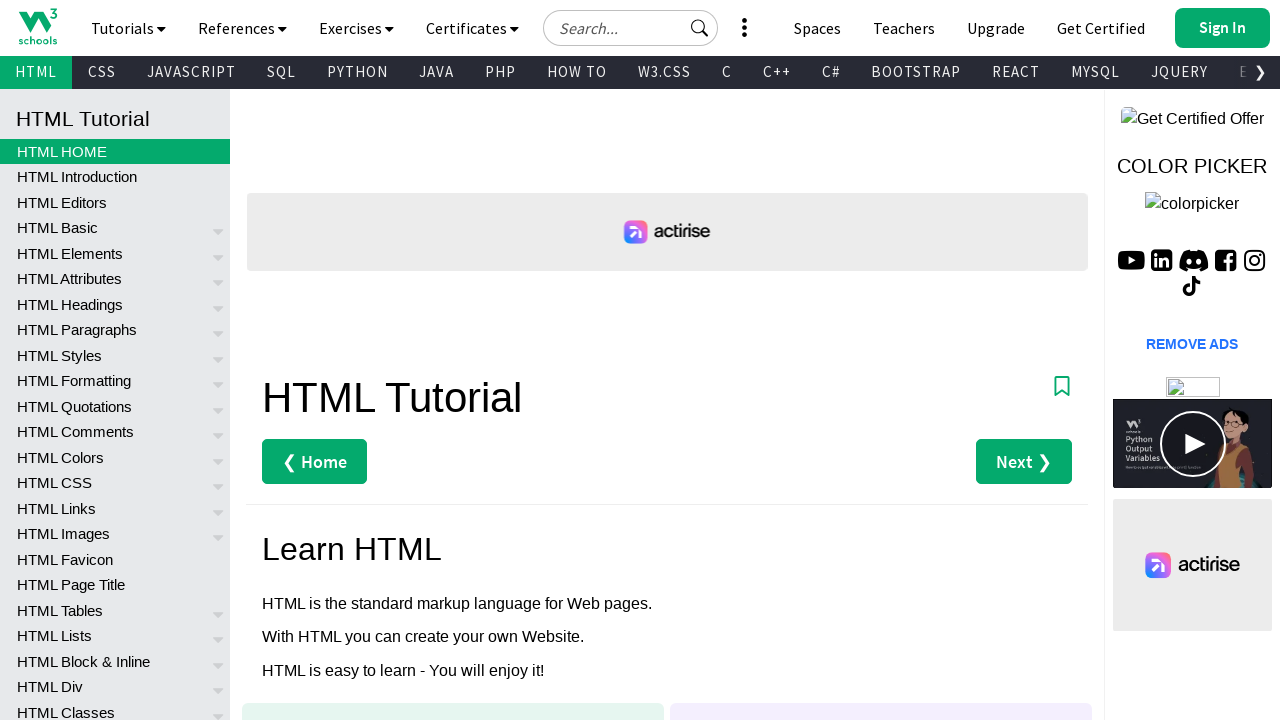